Tests the alerts demo page by verifying the page title and clicking on an alert button to trigger an alert dialog.

Starting URL: http://demo.automationtesting.in/Alerts.html

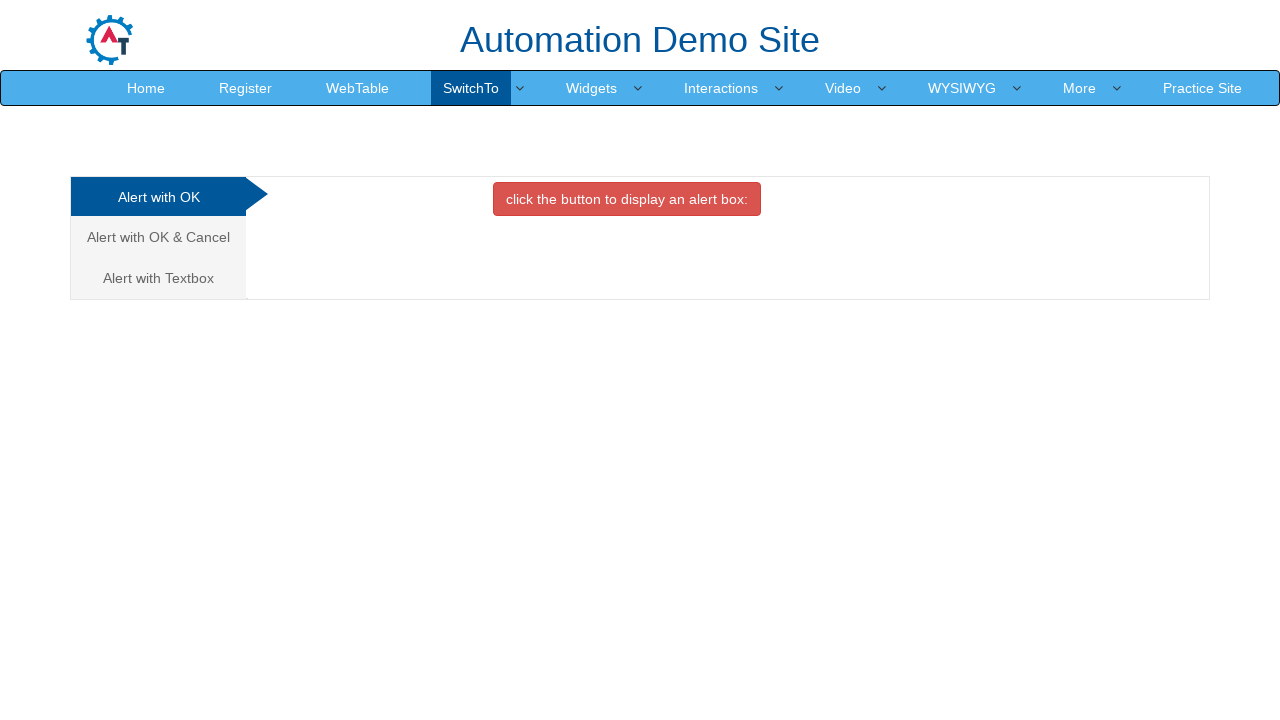

Waited for page to load DOM content
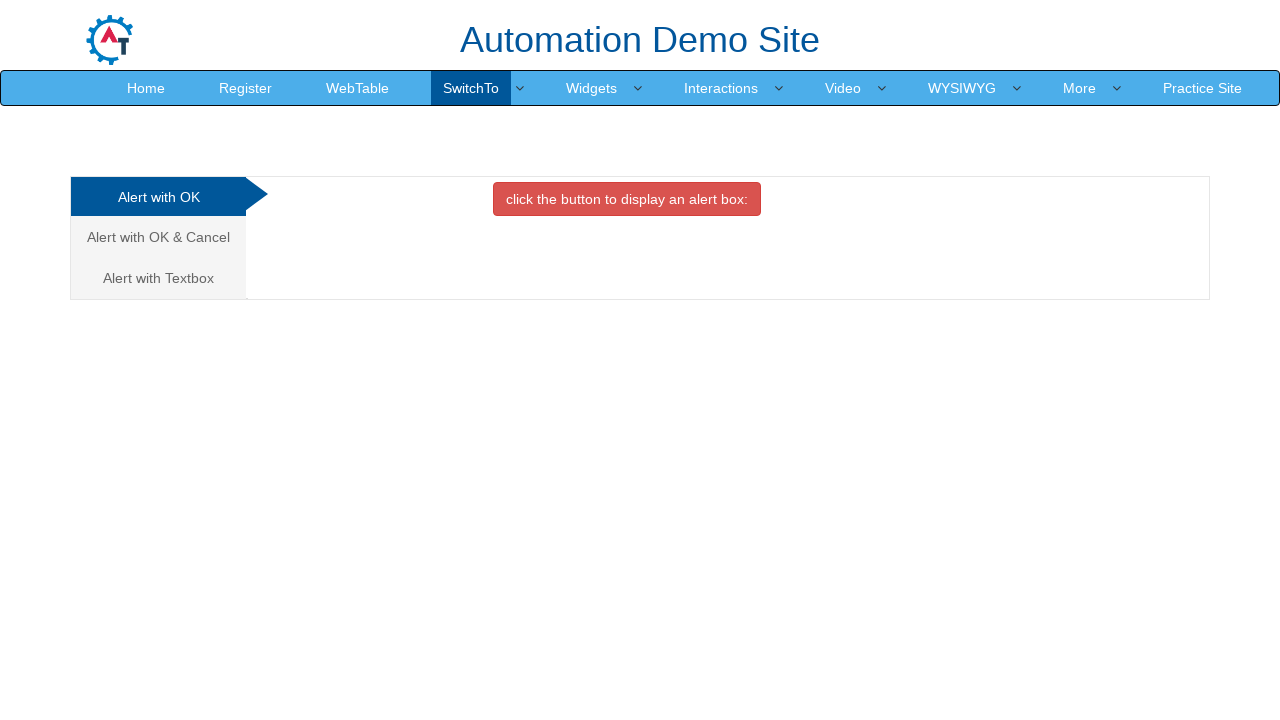

Retrieved page title: Alerts
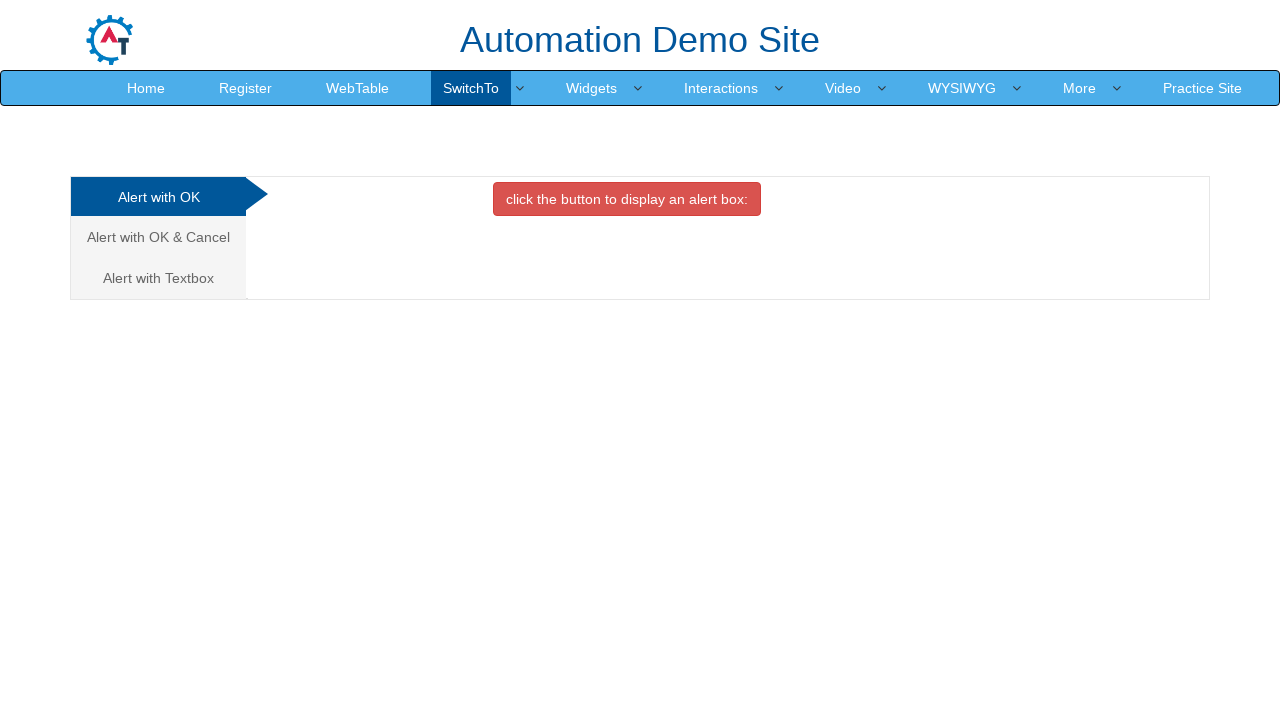

Verified page title contains 'Alerts'
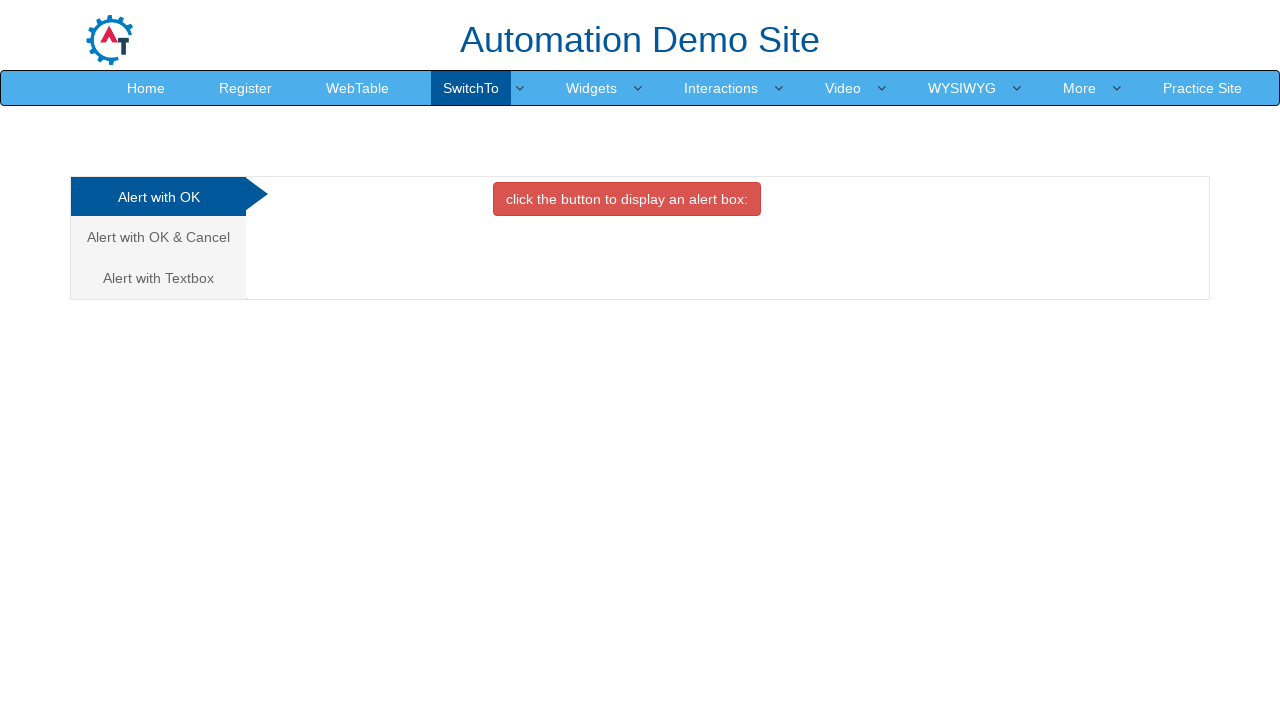

Clicked alert button with btn-danger class at (627, 199) on button.btn.btn-danger
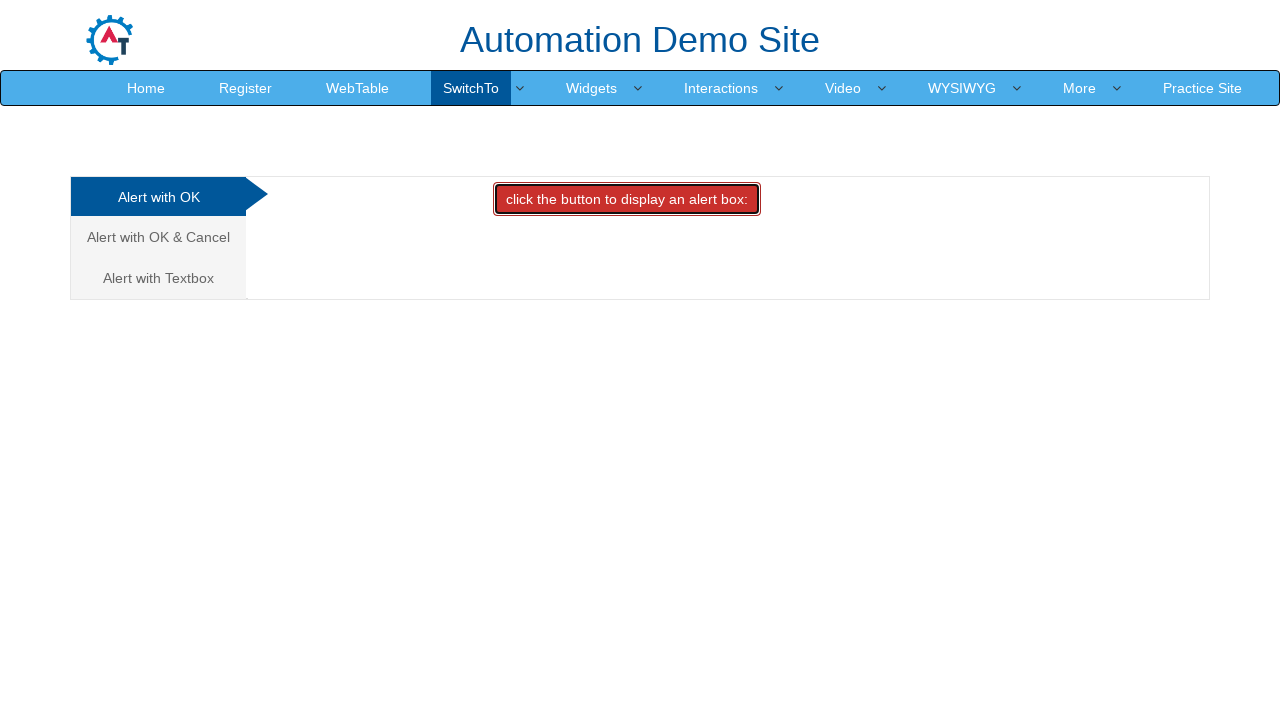

Set up dialog handler to accept alert
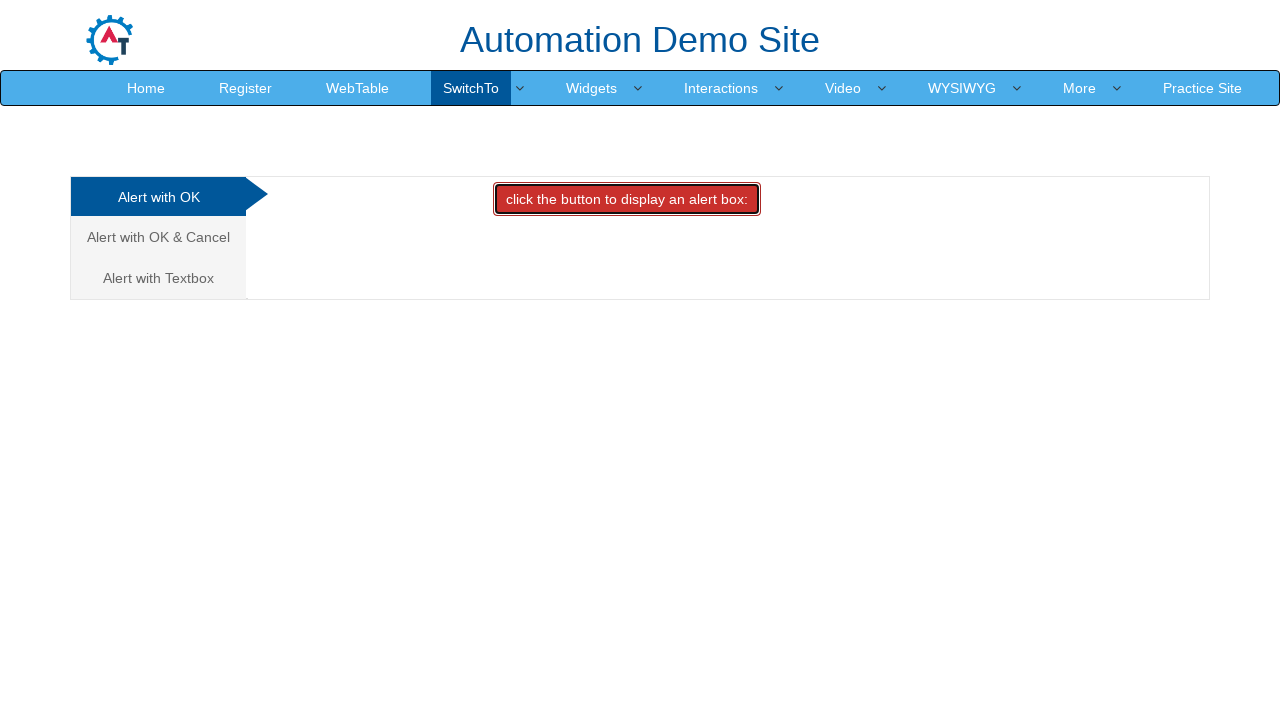

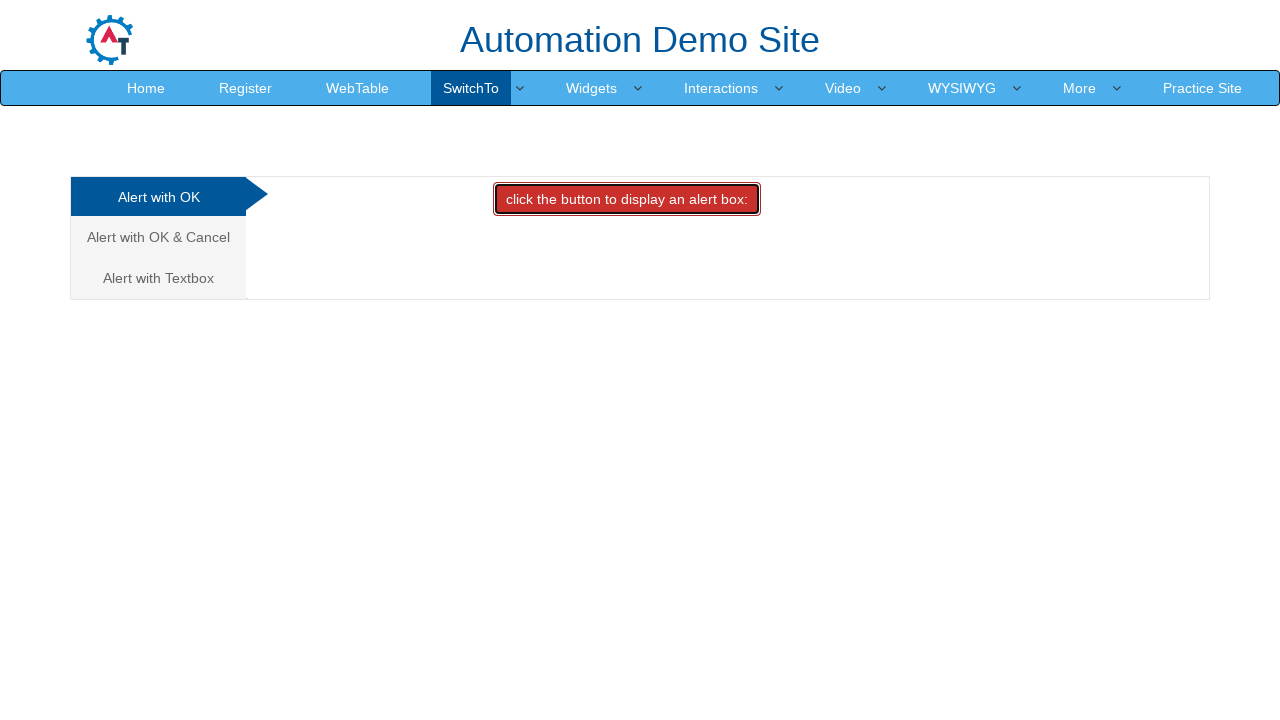